Navigates to a page with a large table and visually highlights a specific element by temporarily adding a red dashed border style to verify the locator is targeting the correct element.

Starting URL: http://the-internet.herokuapp.com/large

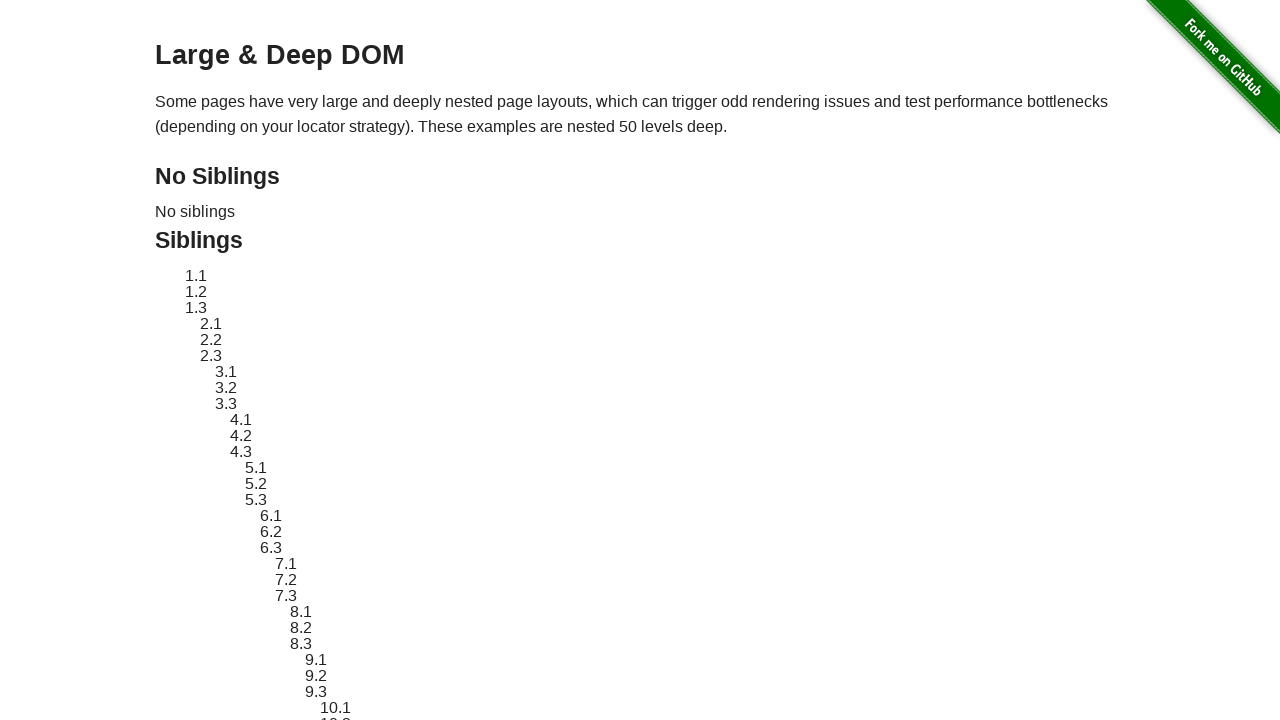

Navigated to the large table page
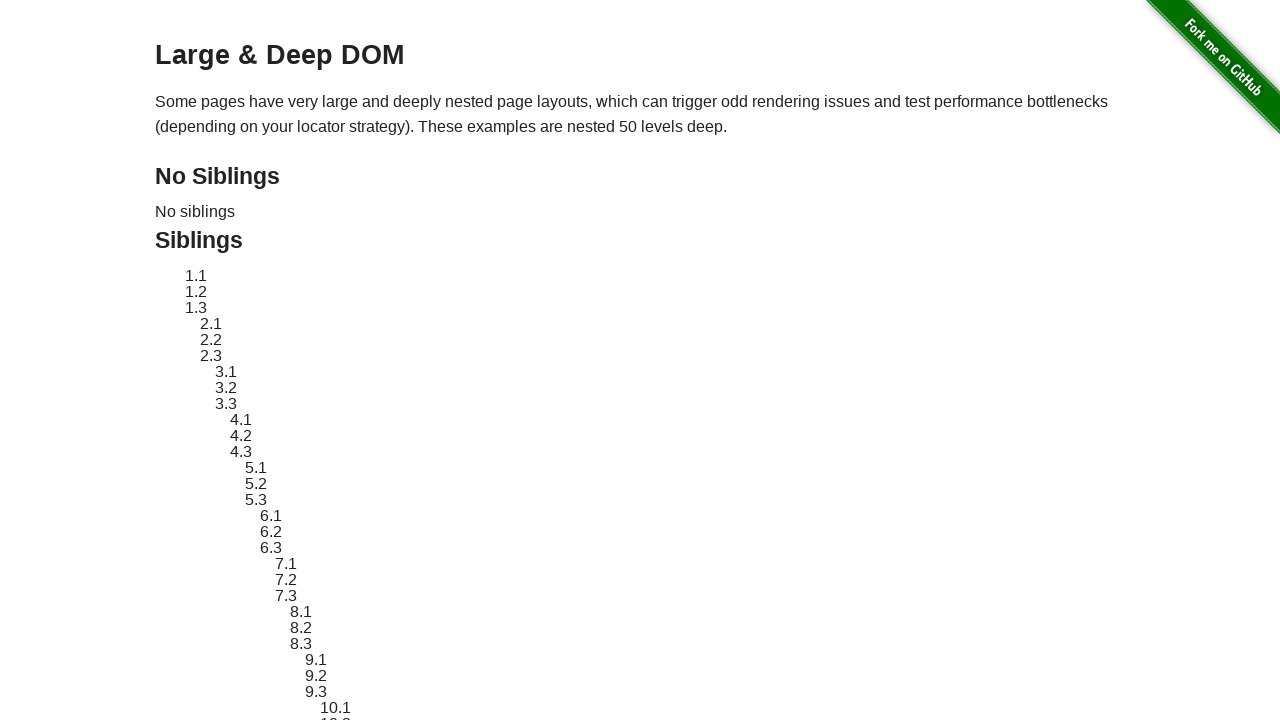

Located target element with ID 'sibling-2.3'
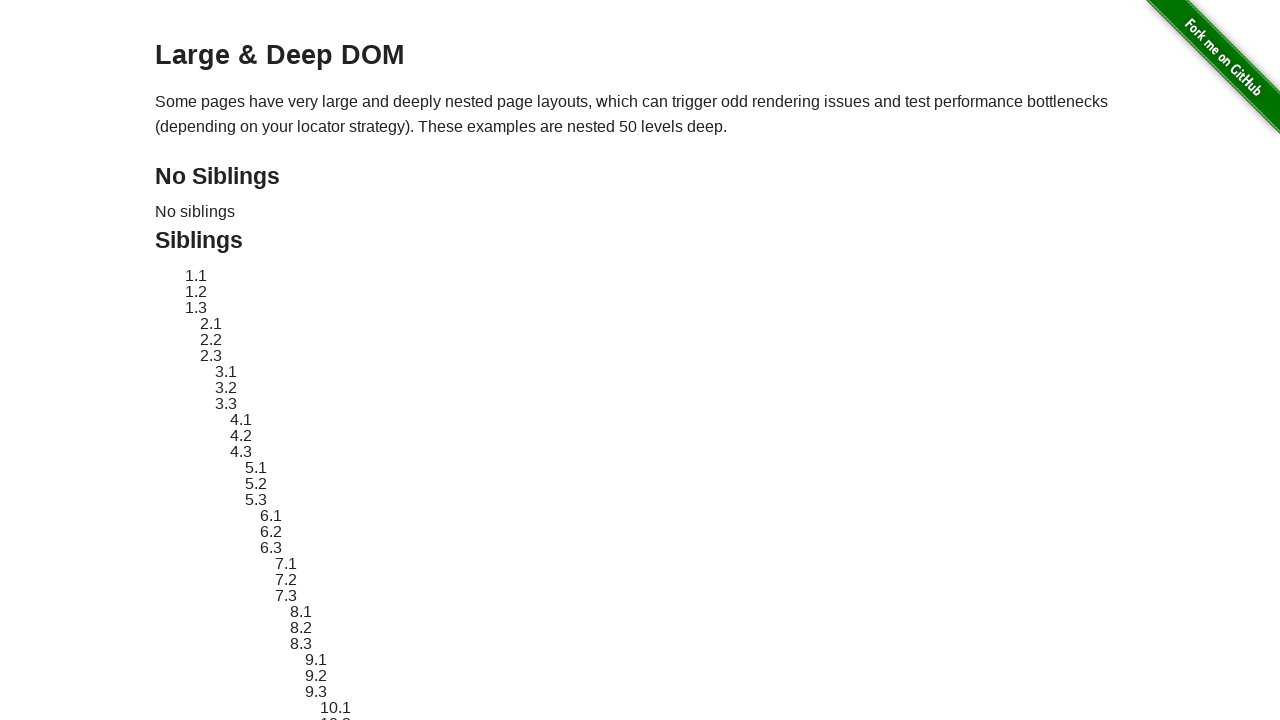

Retrieved original style attribute of target element
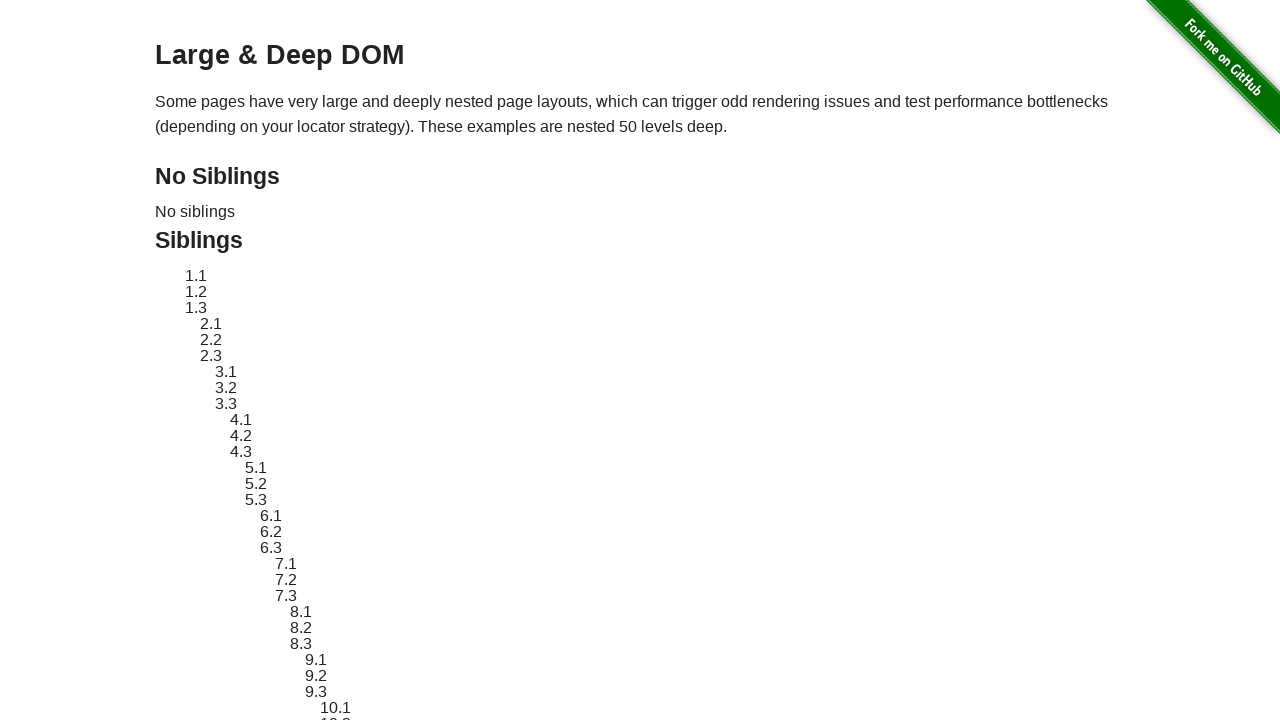

Applied red dashed border highlight to target element
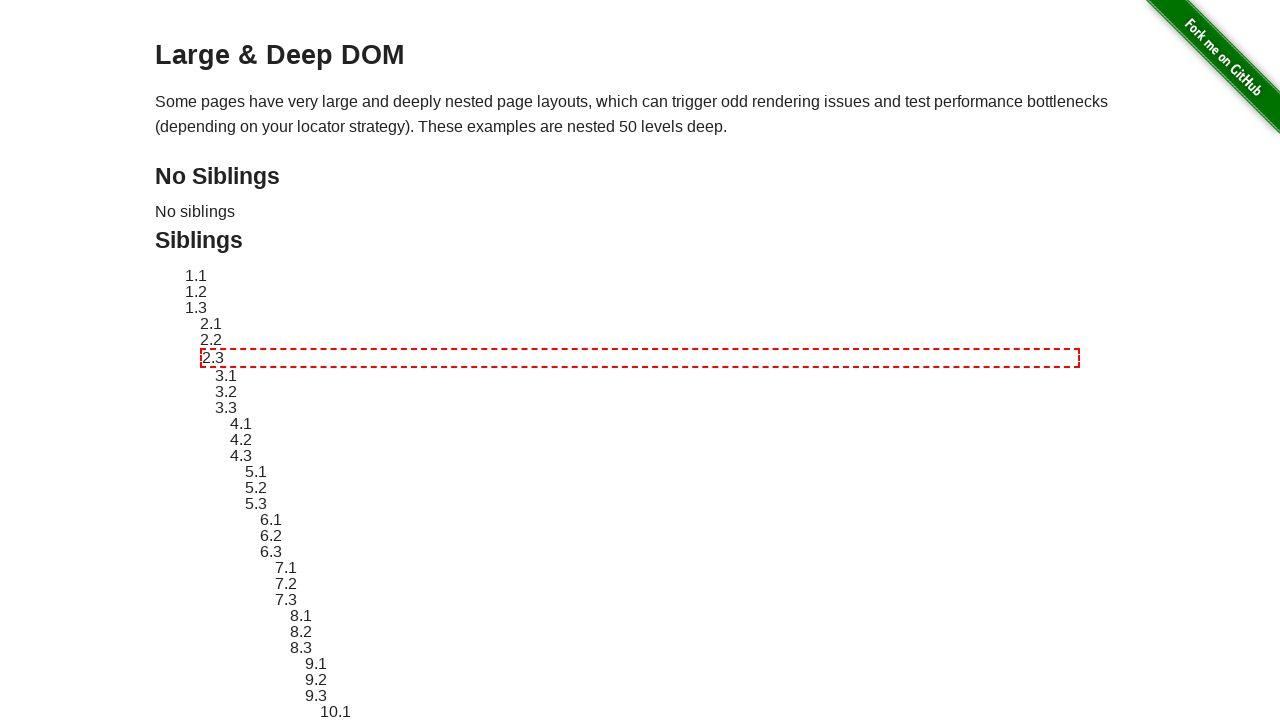

Waited 2 seconds to observe the highlighted element
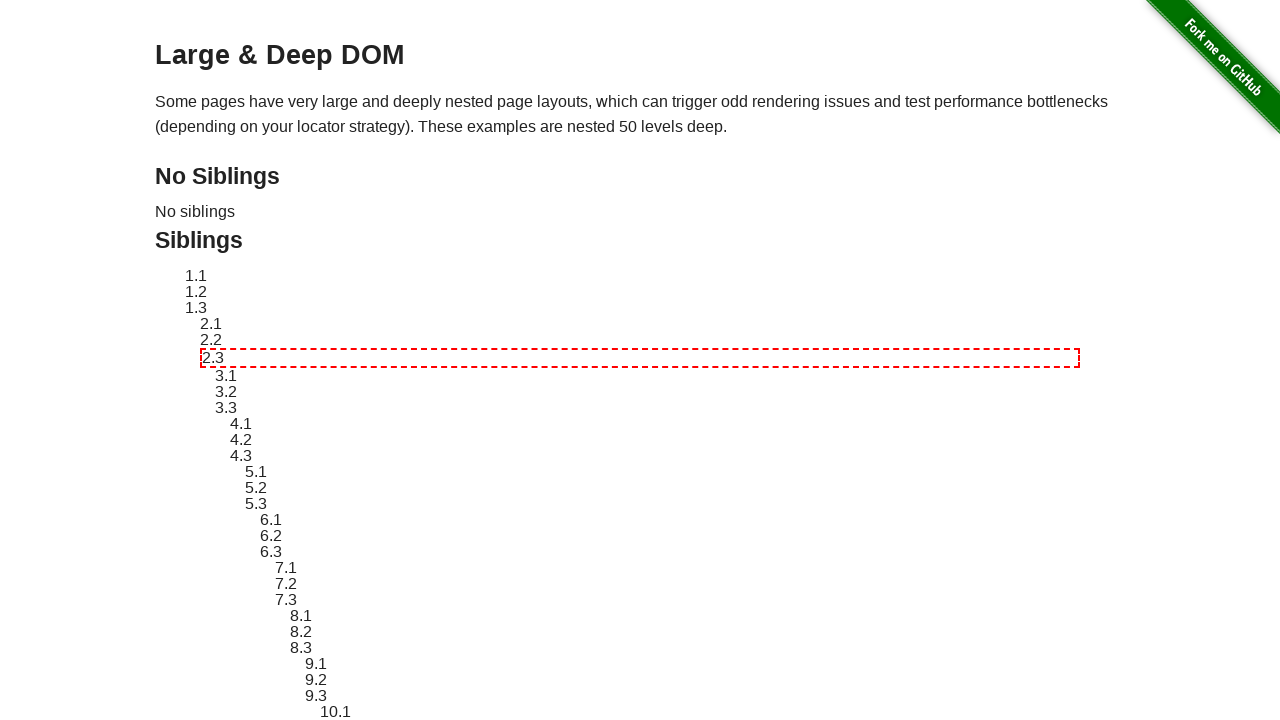

Reverted target element to original style
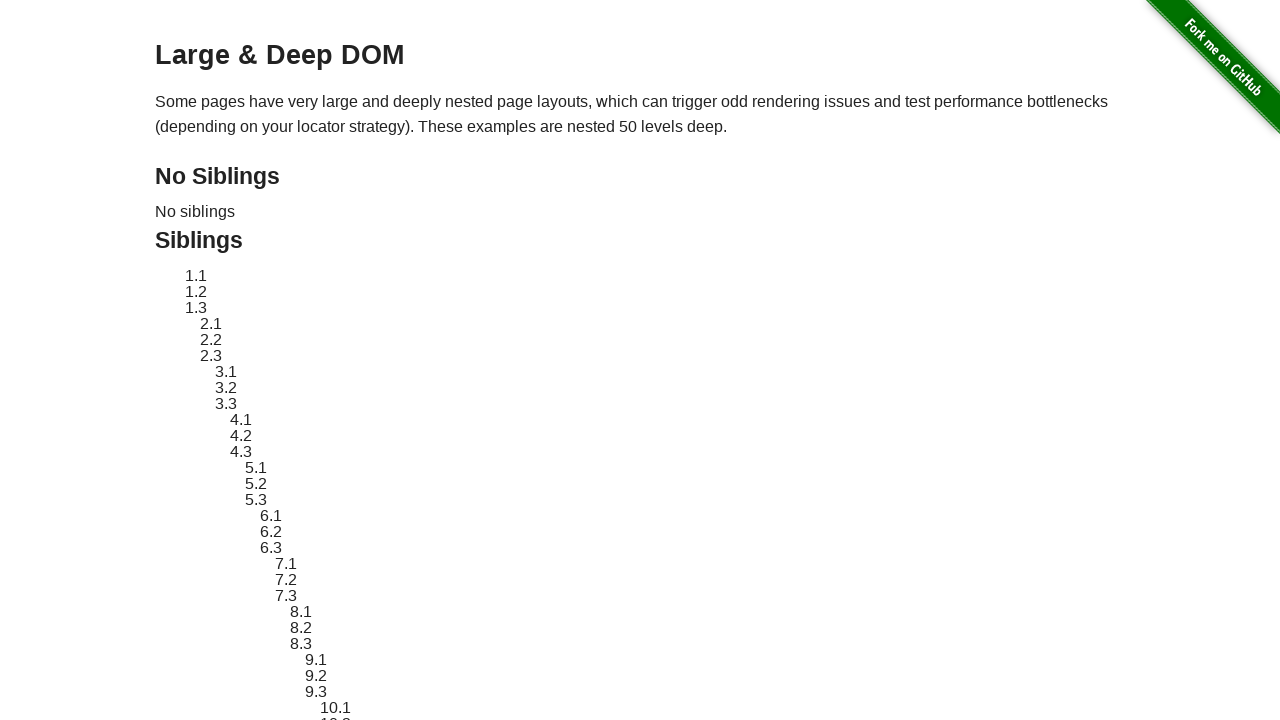

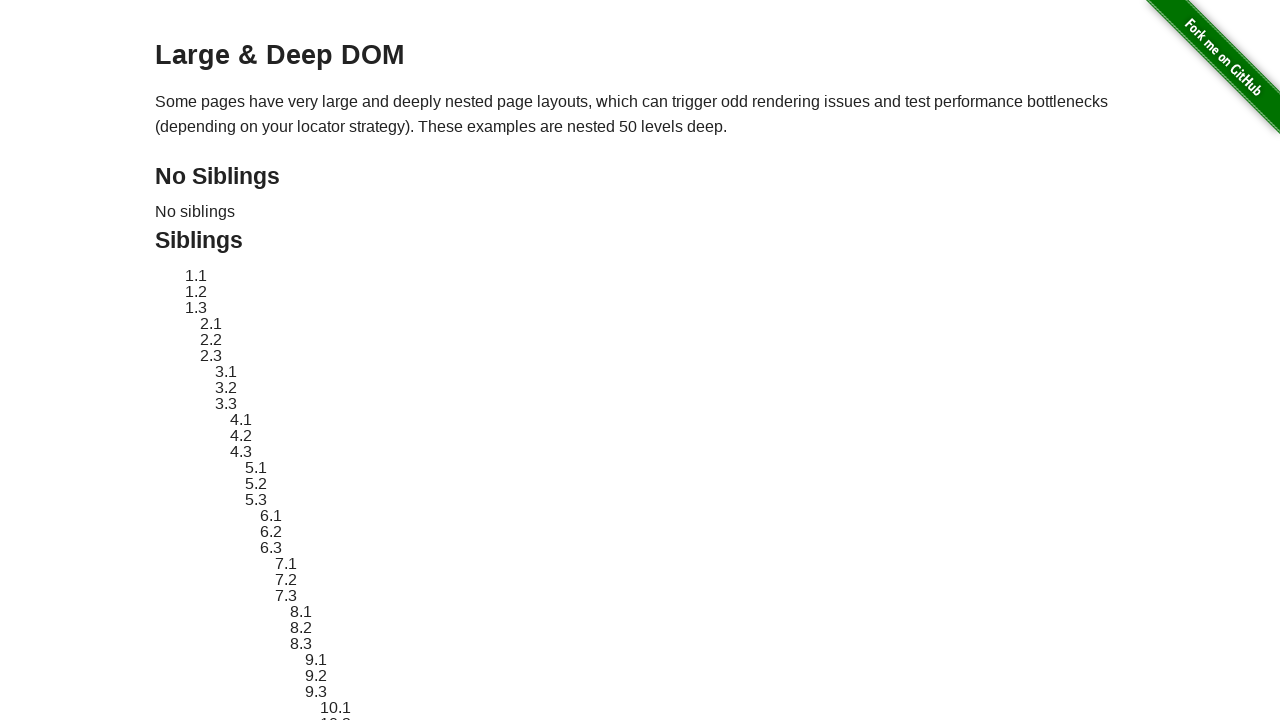